Tests range slider functionality by dragging the slider handle to the right by 100 pixels

Starting URL: https://rangeslider.js.org/

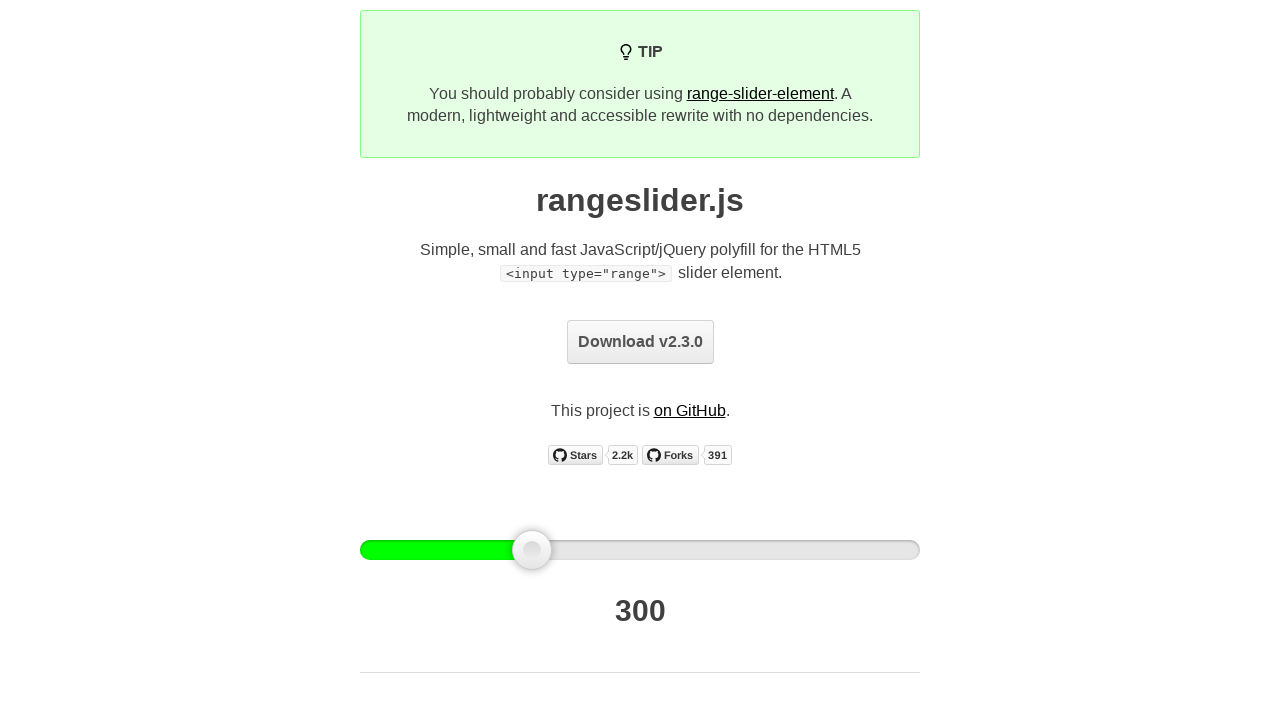

Waited for range slider to be visible
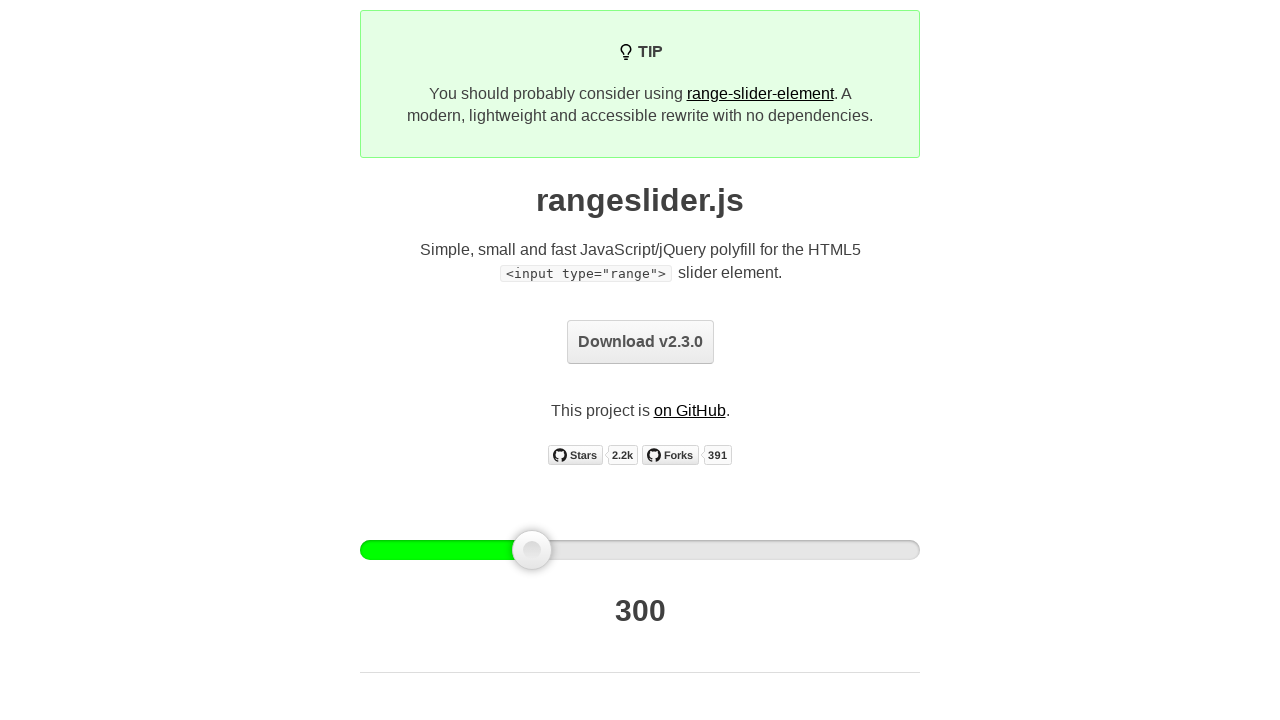

Retrieved slider bounding box dimensions
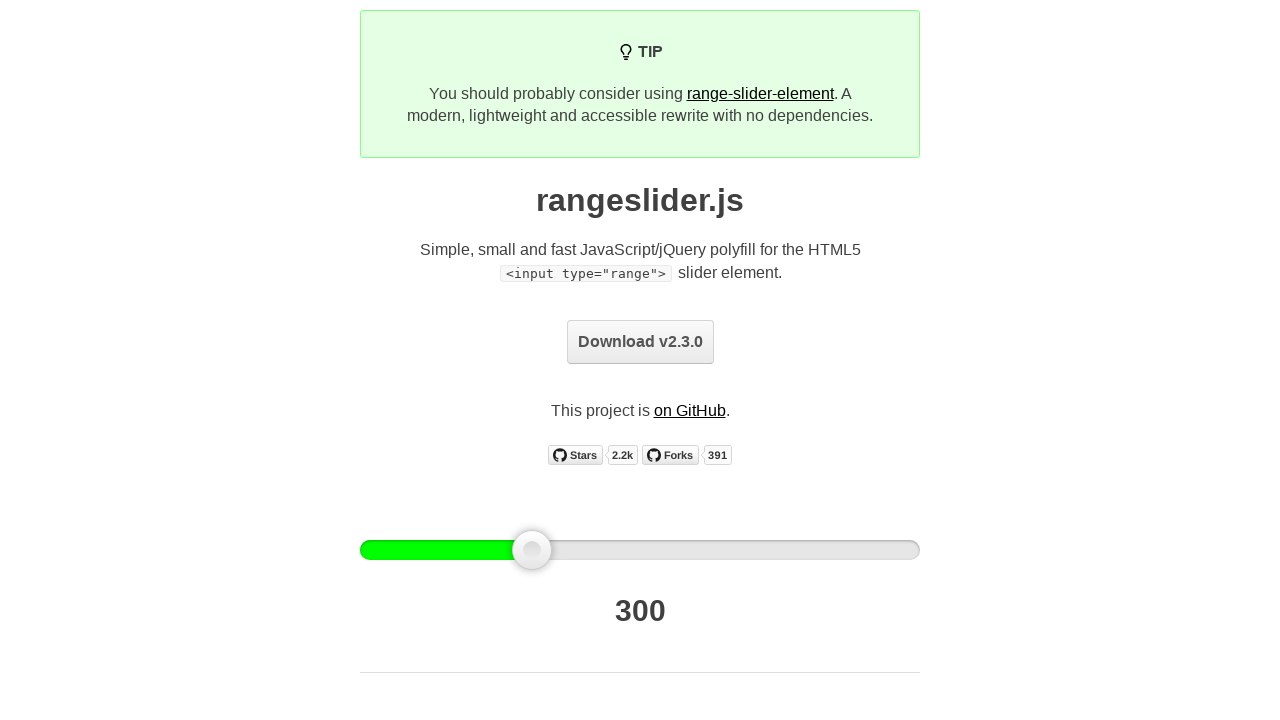

Moved mouse to center of slider handle at (532, 550)
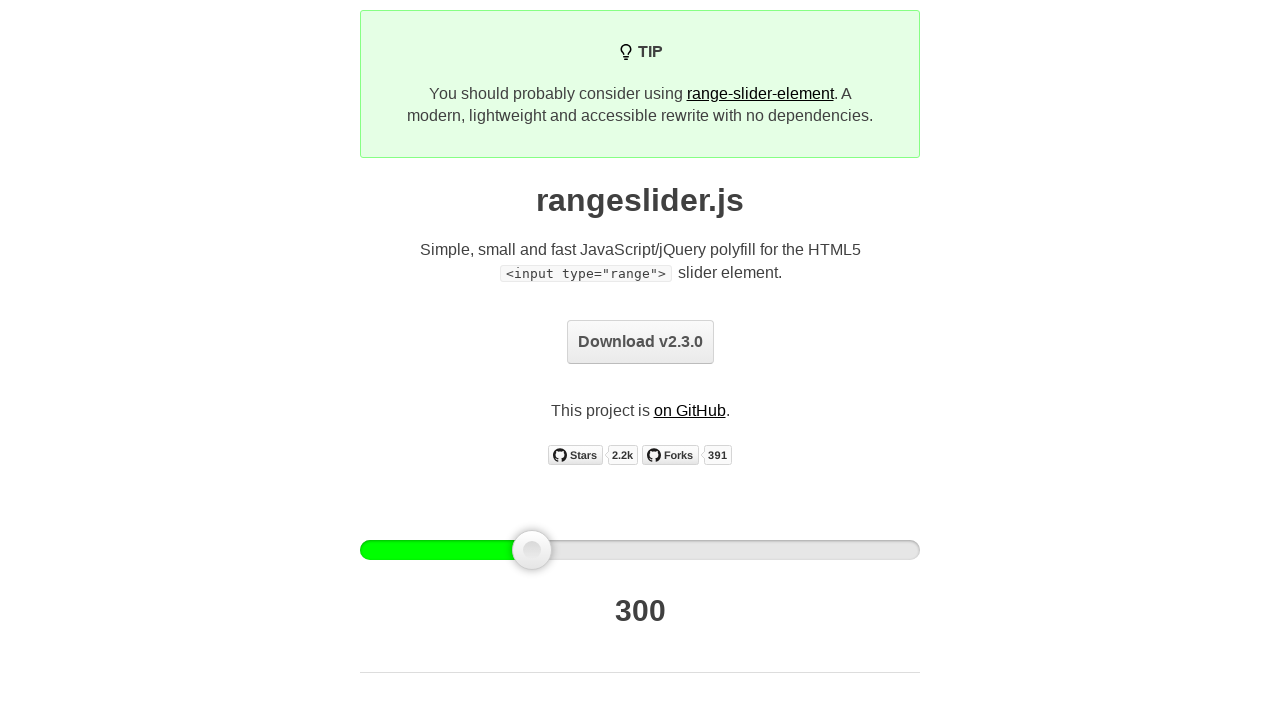

Pressed mouse button down on slider handle at (532, 550)
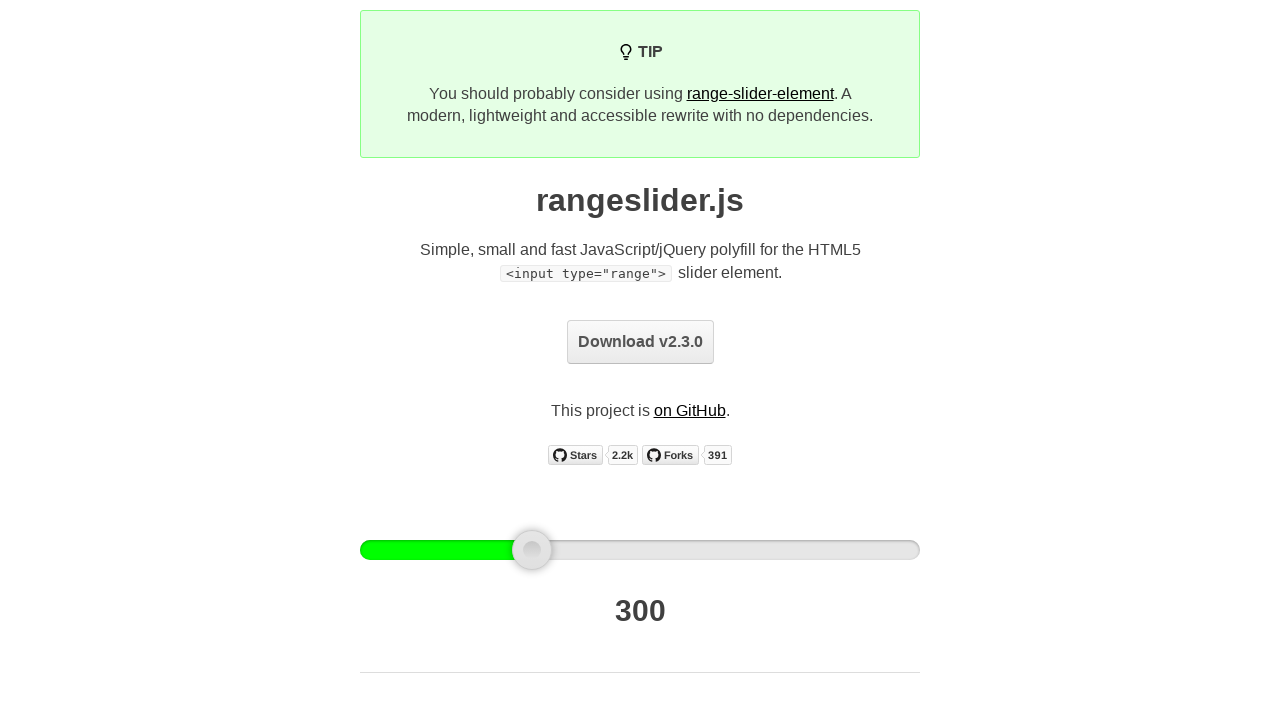

Dragged slider handle 100 pixels to the right at (632, 550)
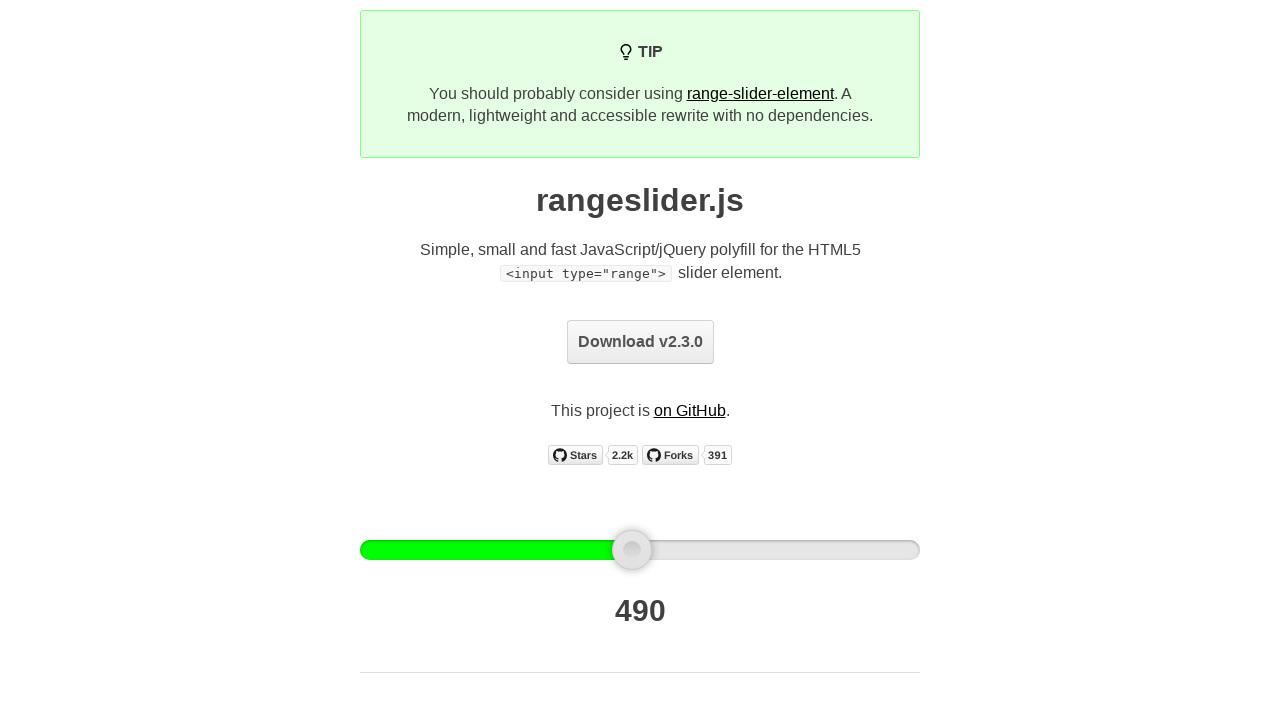

Released mouse button to complete drag operation at (632, 550)
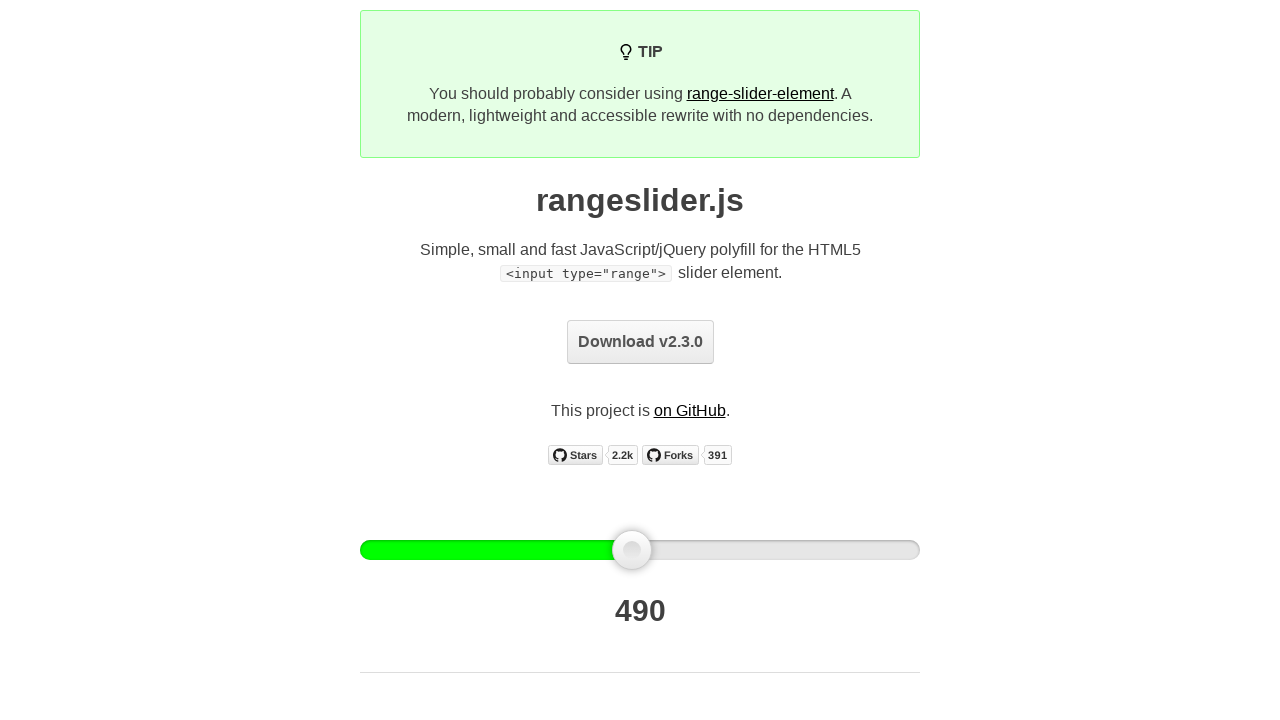

Verified output element is present
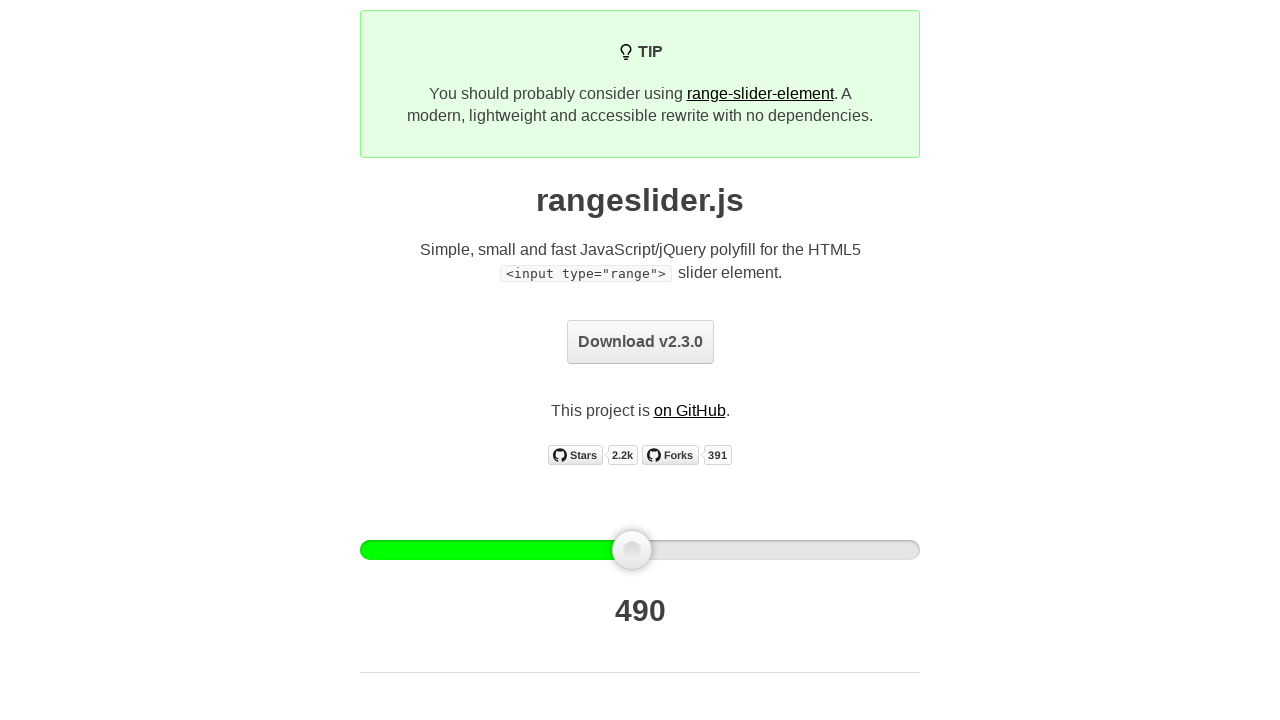

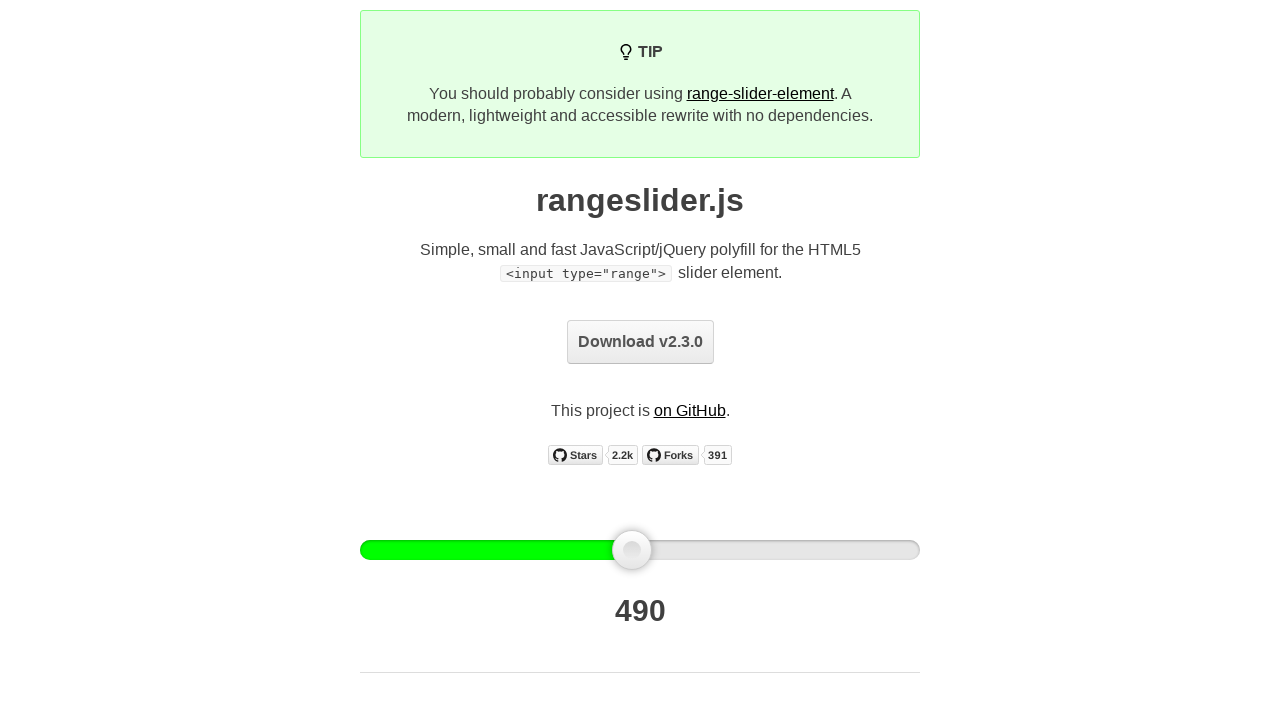